Tests the alert functionality on a practice automation page by filling a name field, clicking an alert button, and accepting the browser alert dialog.

Starting URL: https://rahulshettyacademy.com/AutomationPractice/

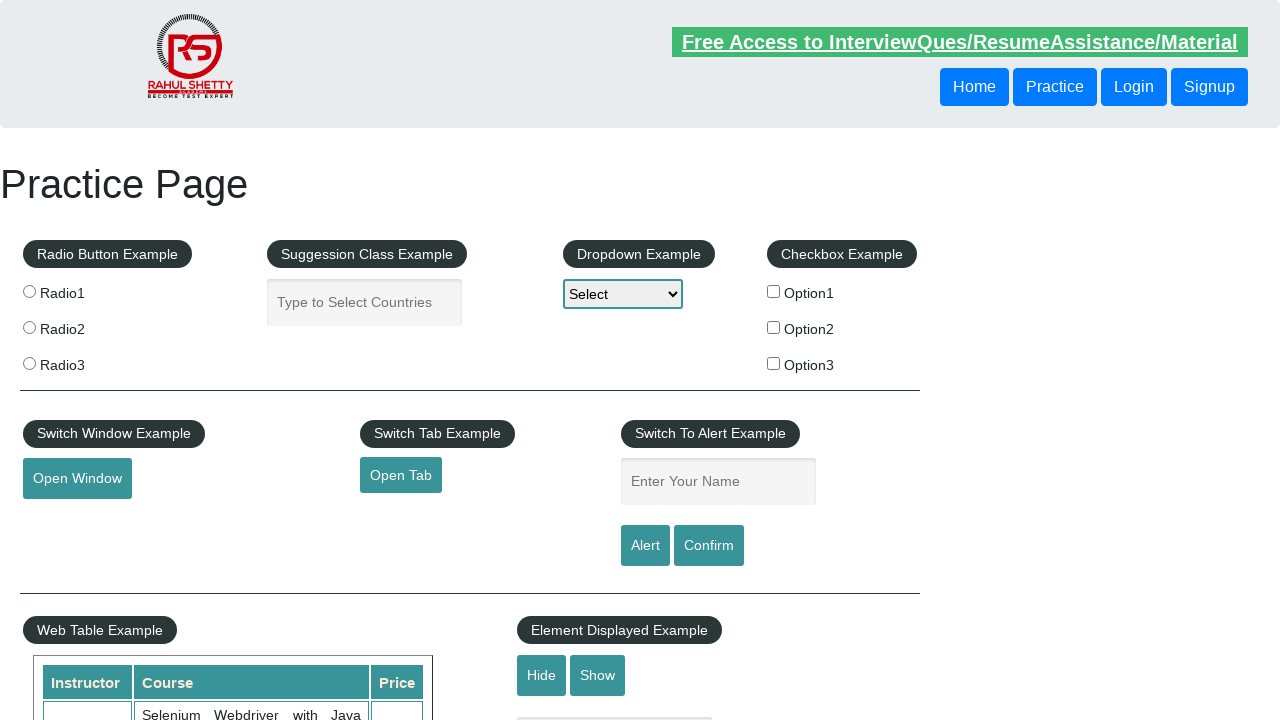

Set up dialog handler to auto-accept alerts
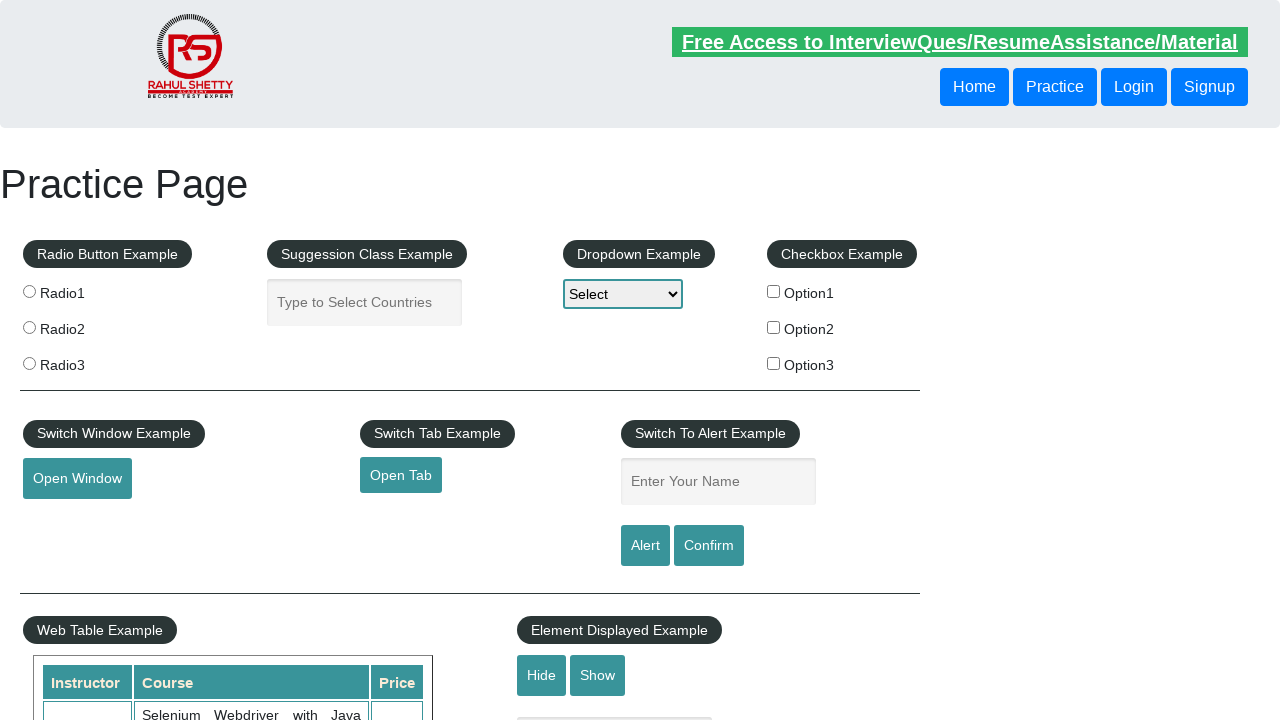

Filled name field with 'Raman' on #name
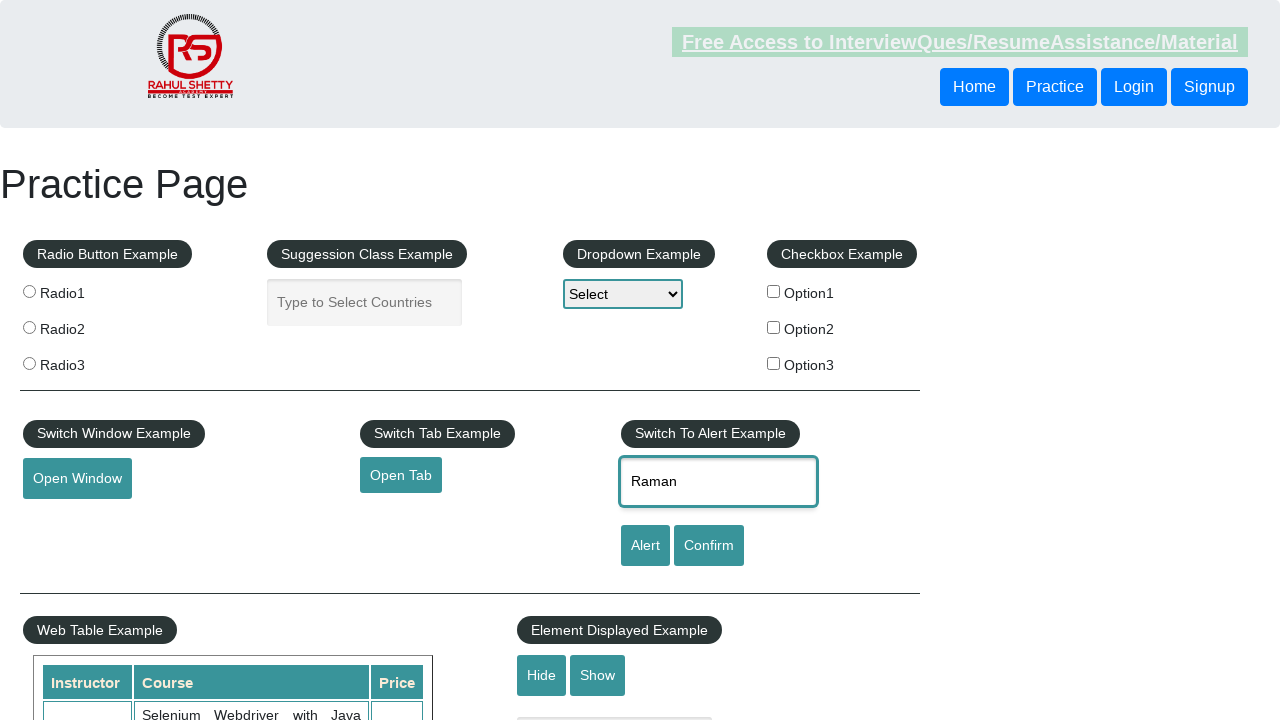

Clicked Alert button and accepted the browser alert dialog at (645, 546) on [value='Alert']
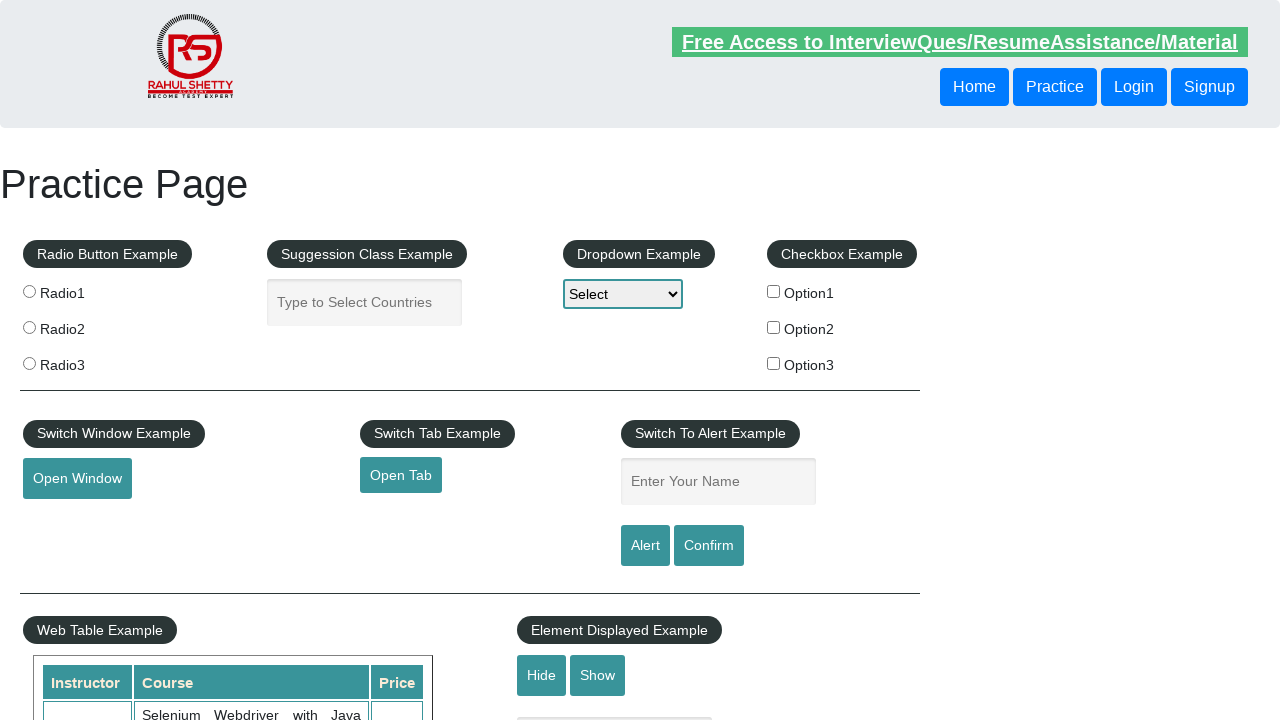

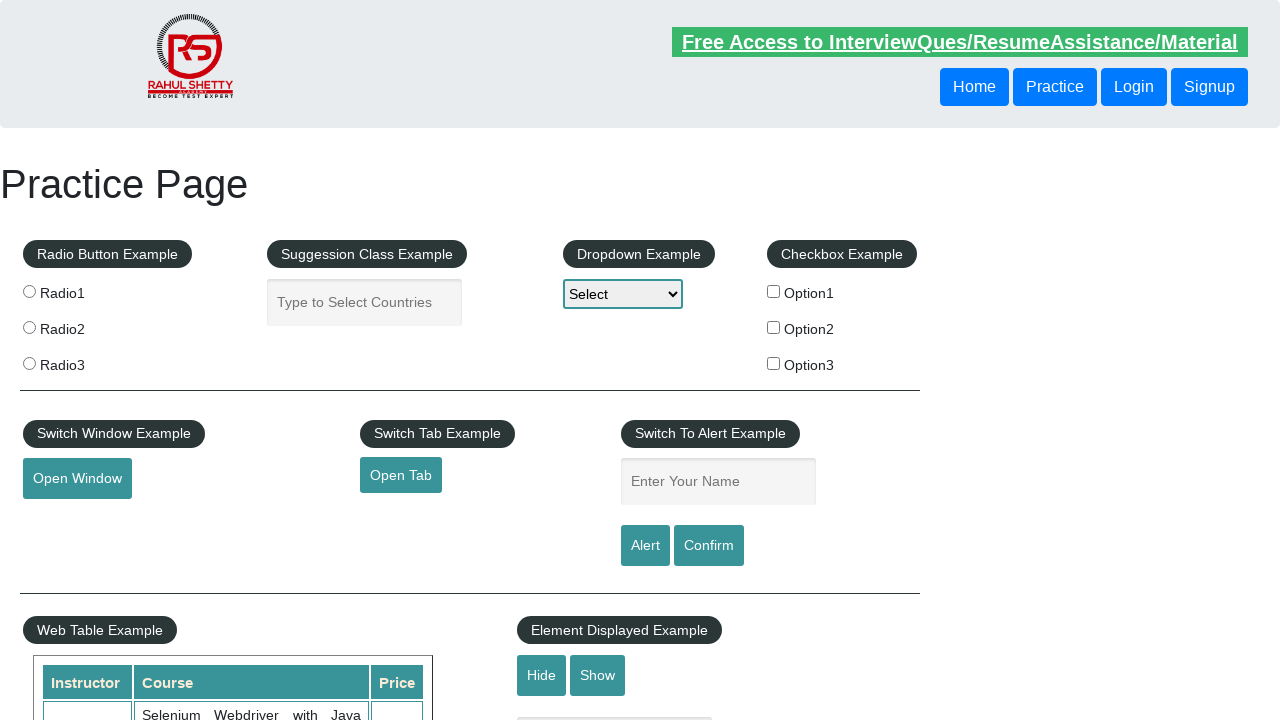